Tests the GlobalsQA Banking demo by creating a new customer as a manager, filling in customer details, and verifying the customer appears in the customer list.

Starting URL: https://www.globalsqa.com/angularJs-protractor/BankingProject/#/login

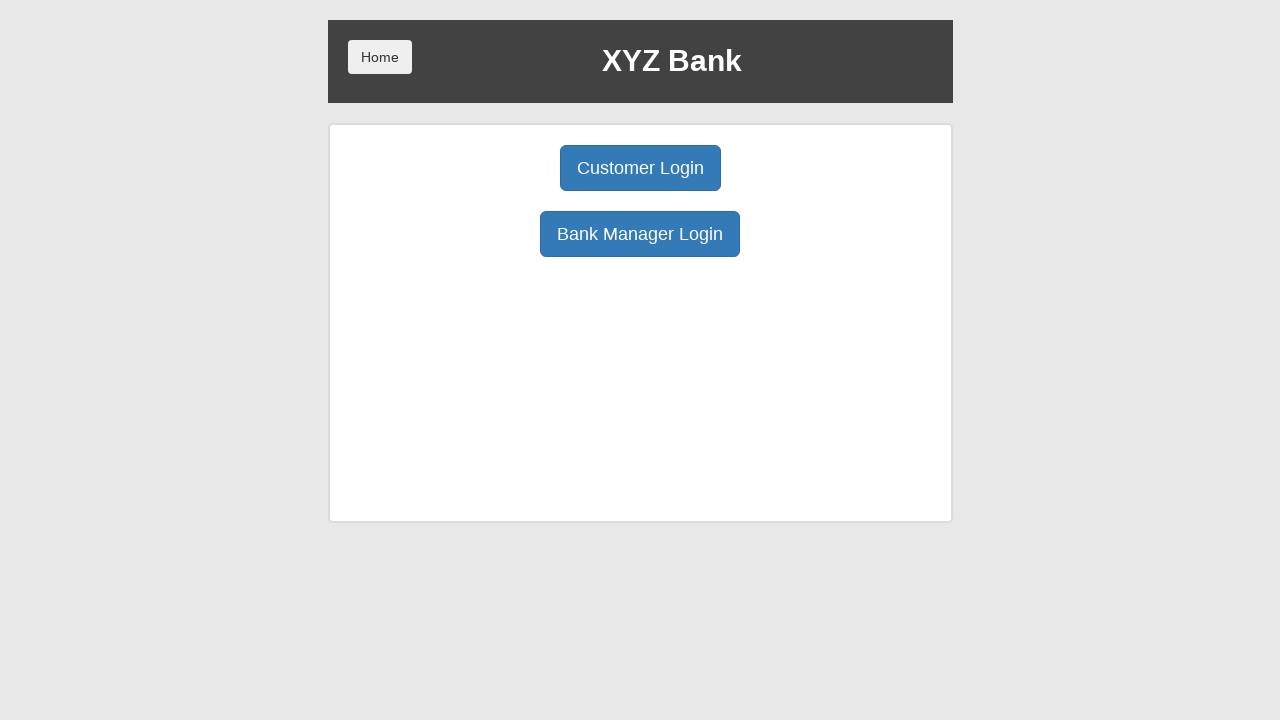

Clicked Manager Login button at (640, 234) on xpath=//button[@ng-click='manager()']
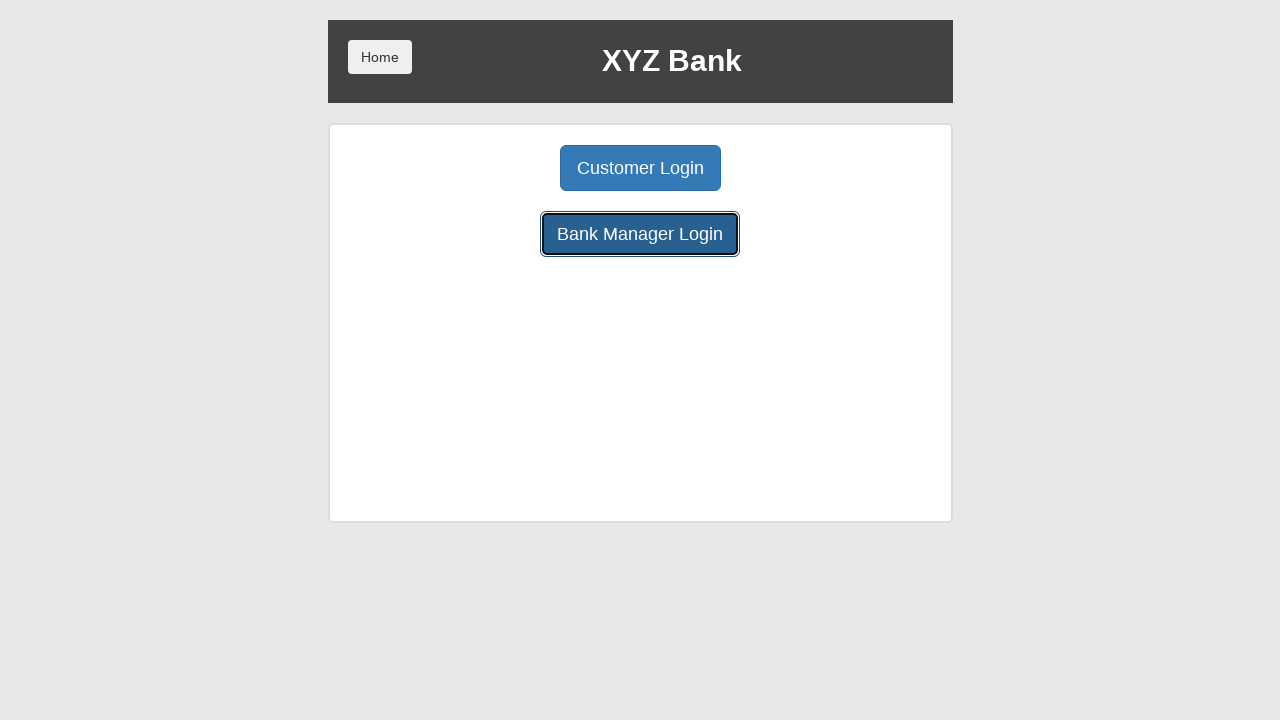

Clicked Add Customer button at (502, 168) on xpath=//button[@ng-click='addCust()']
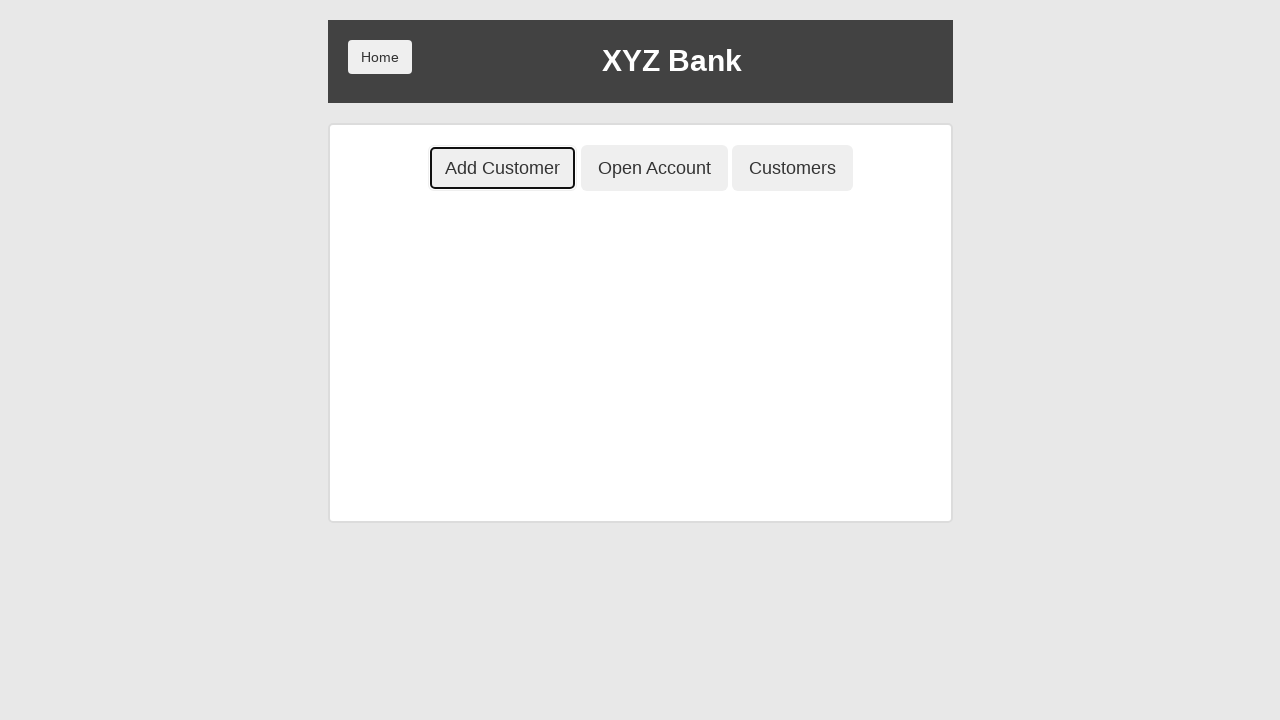

Filled in first name as 'TestUserFN' on //input[@ng-model='fName']
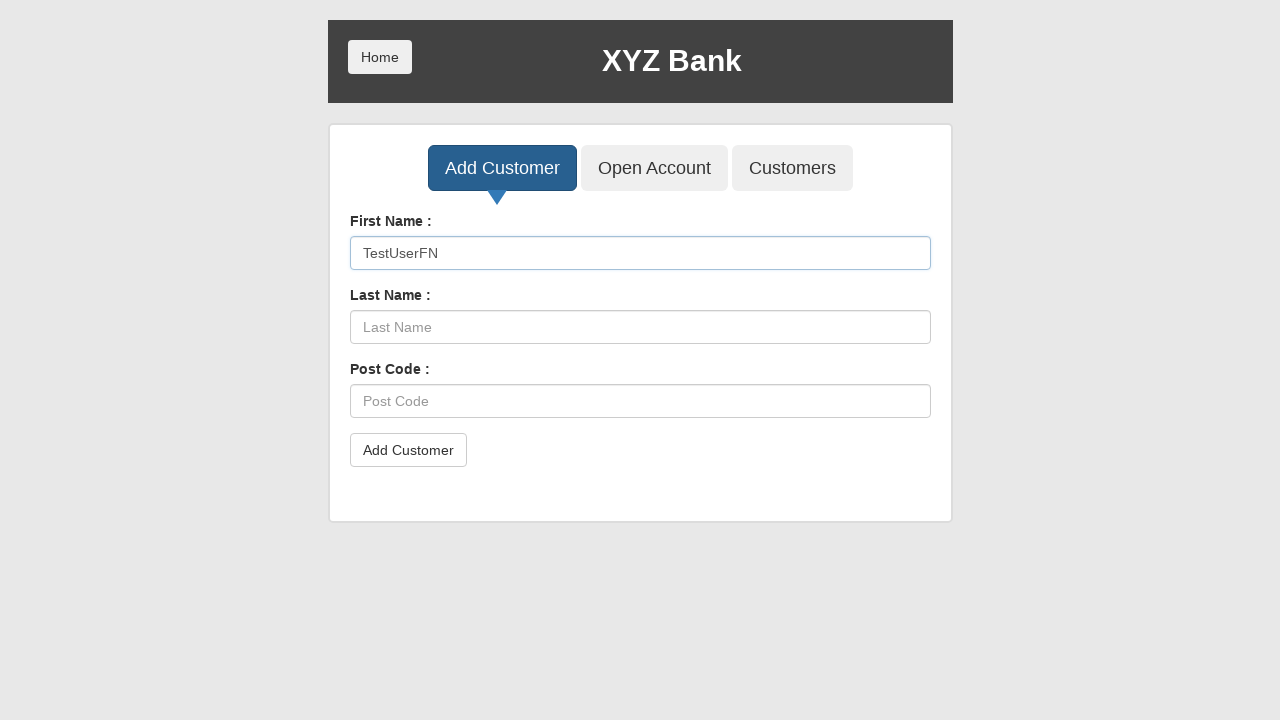

Filled in last name as 'TestUserLN' on //input[@ng-model='lName']
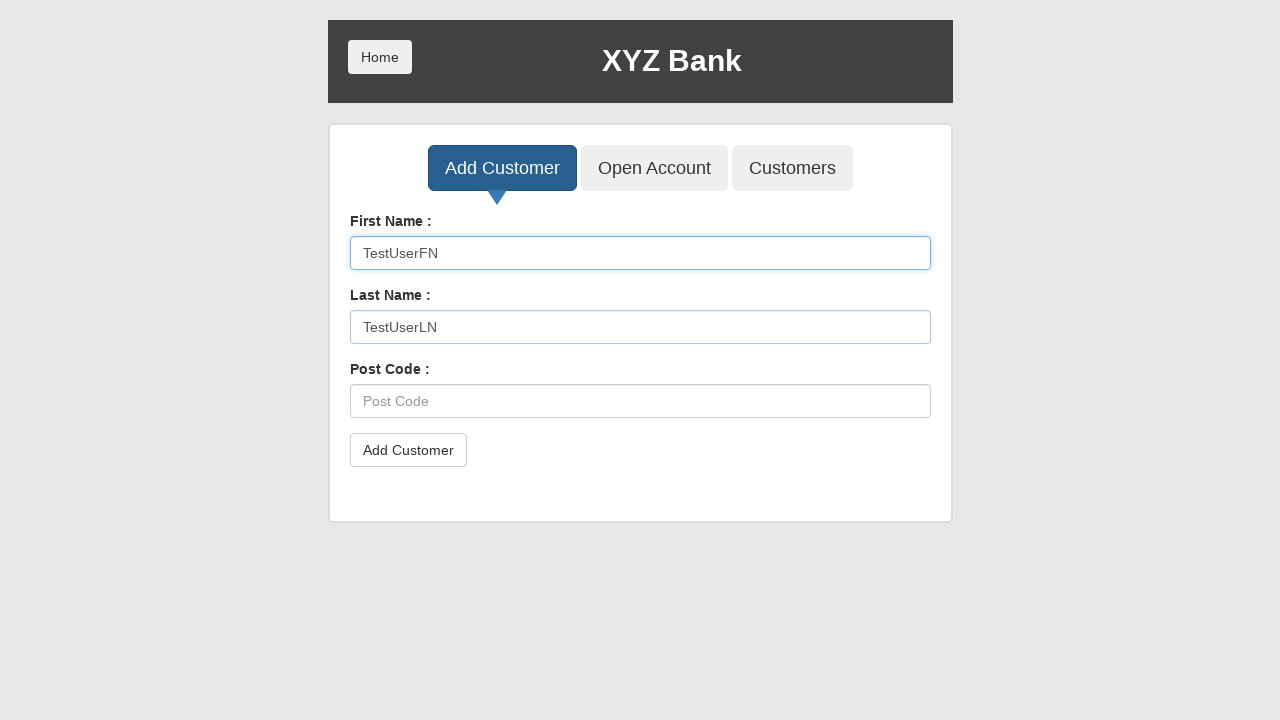

Filled in post code as '12345' on //input[@ng-model='postCd']
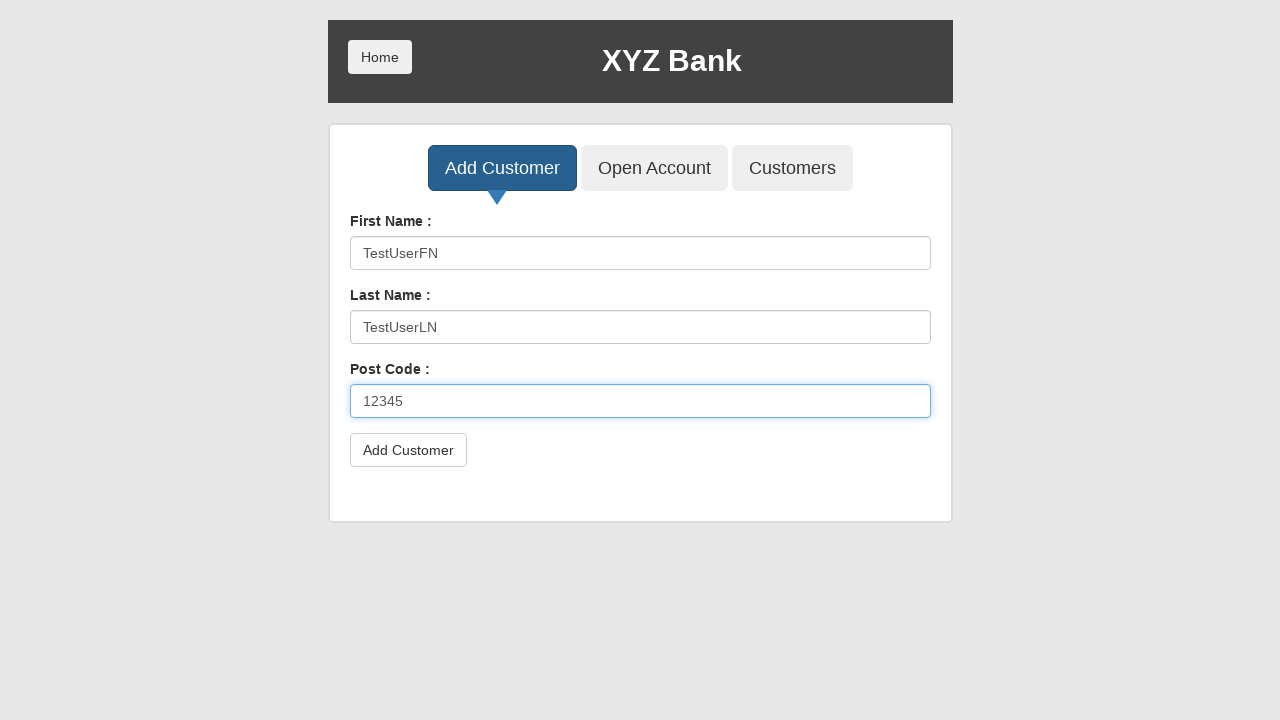

Clicked submit button to create customer at (408, 450) on xpath=//button[@type='submit']
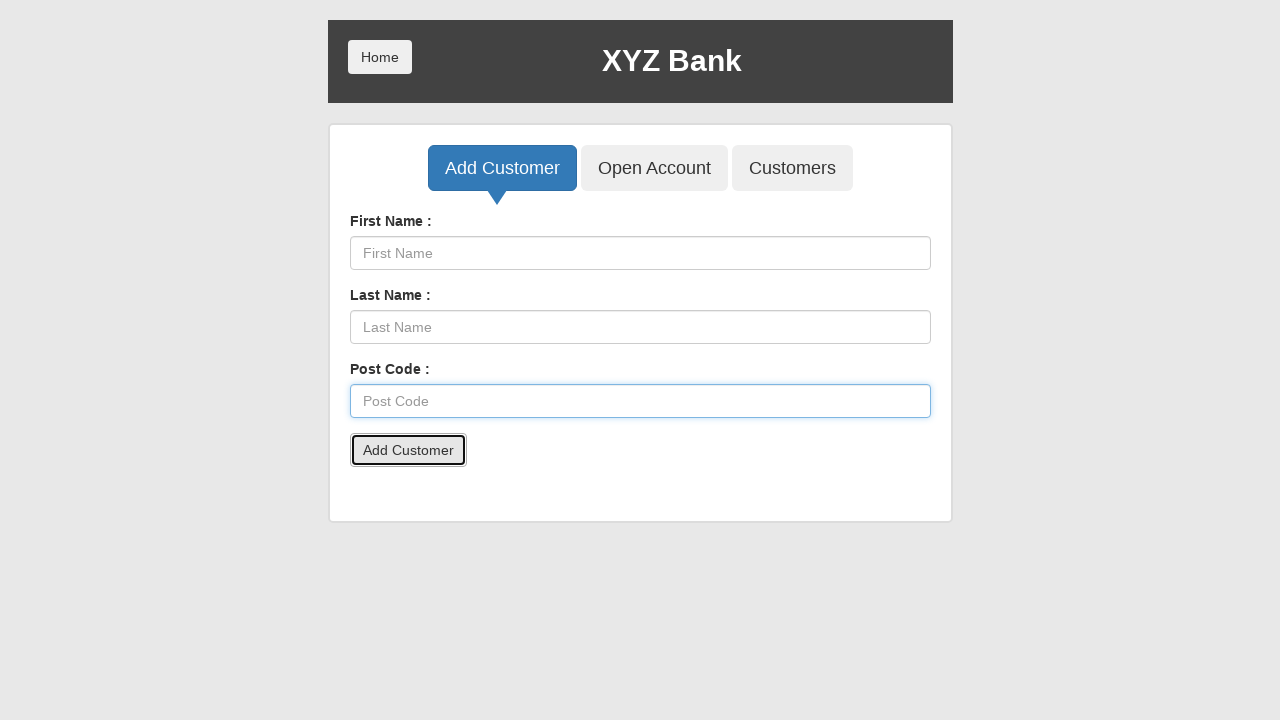

Accepted confirmation alert
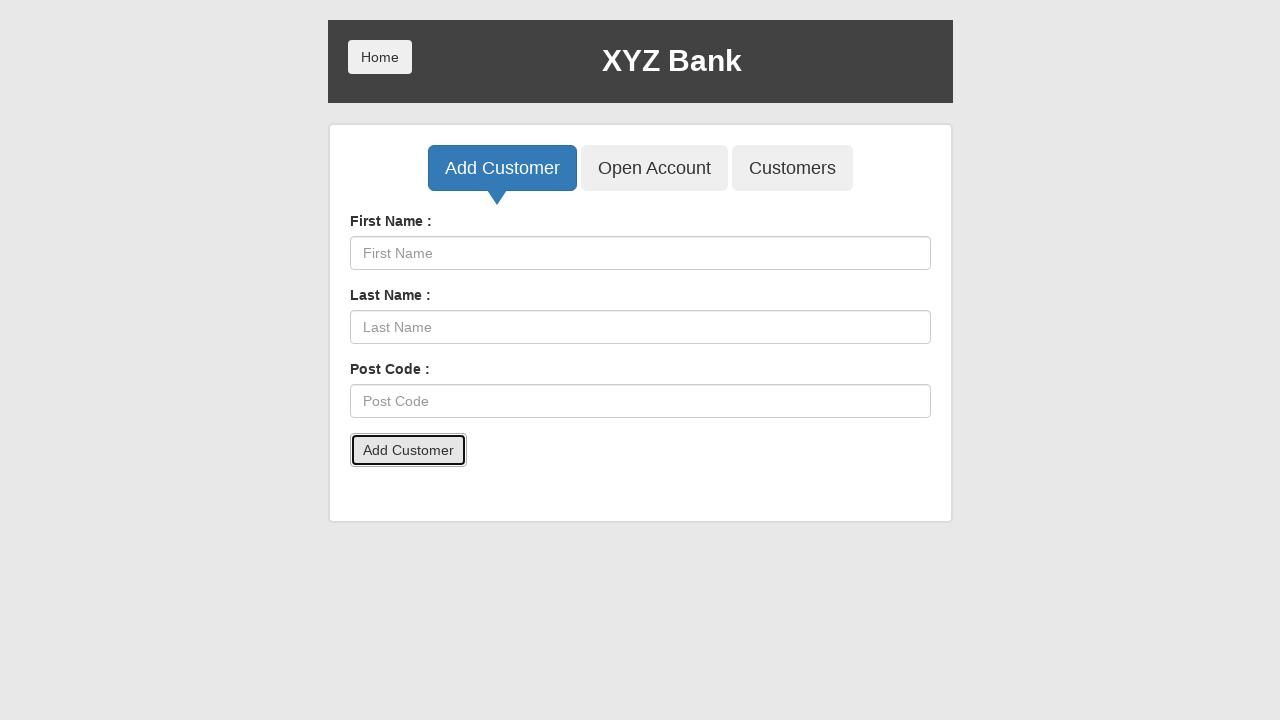

Waited 500ms for page to stabilize
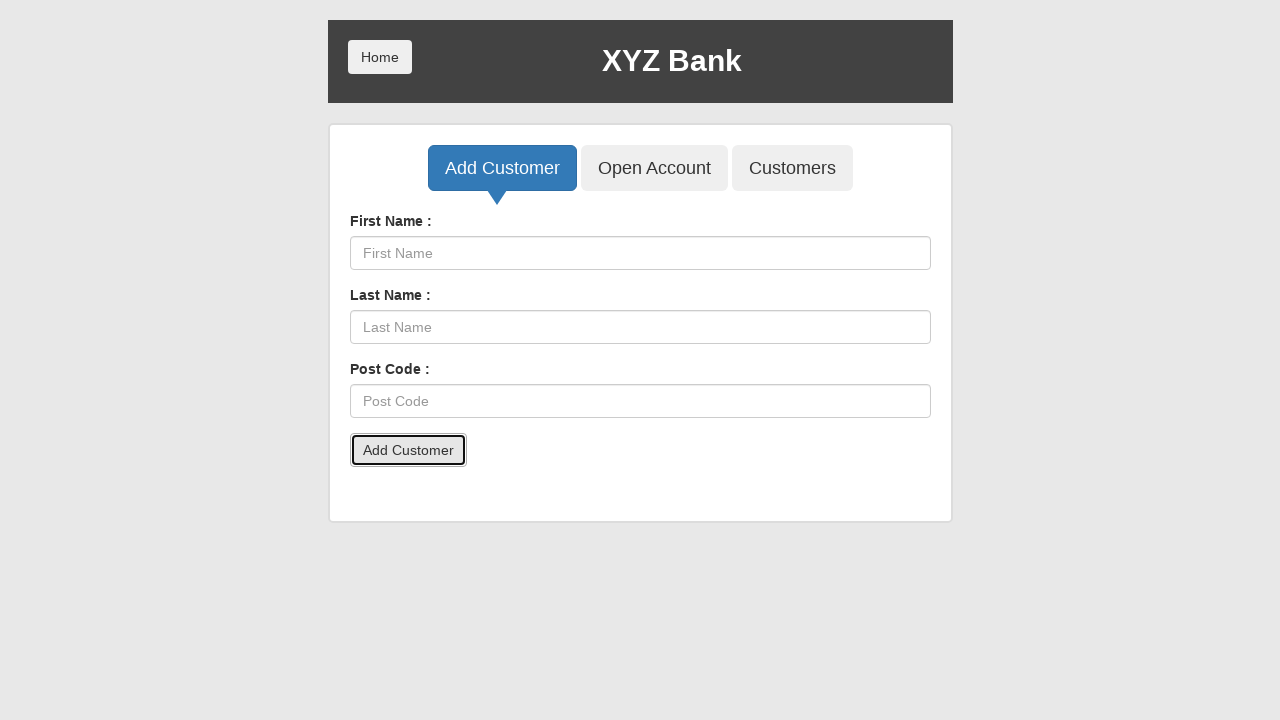

Clicked Customers button to view customer list at (792, 168) on xpath=//button[@ng-click='showCust()']
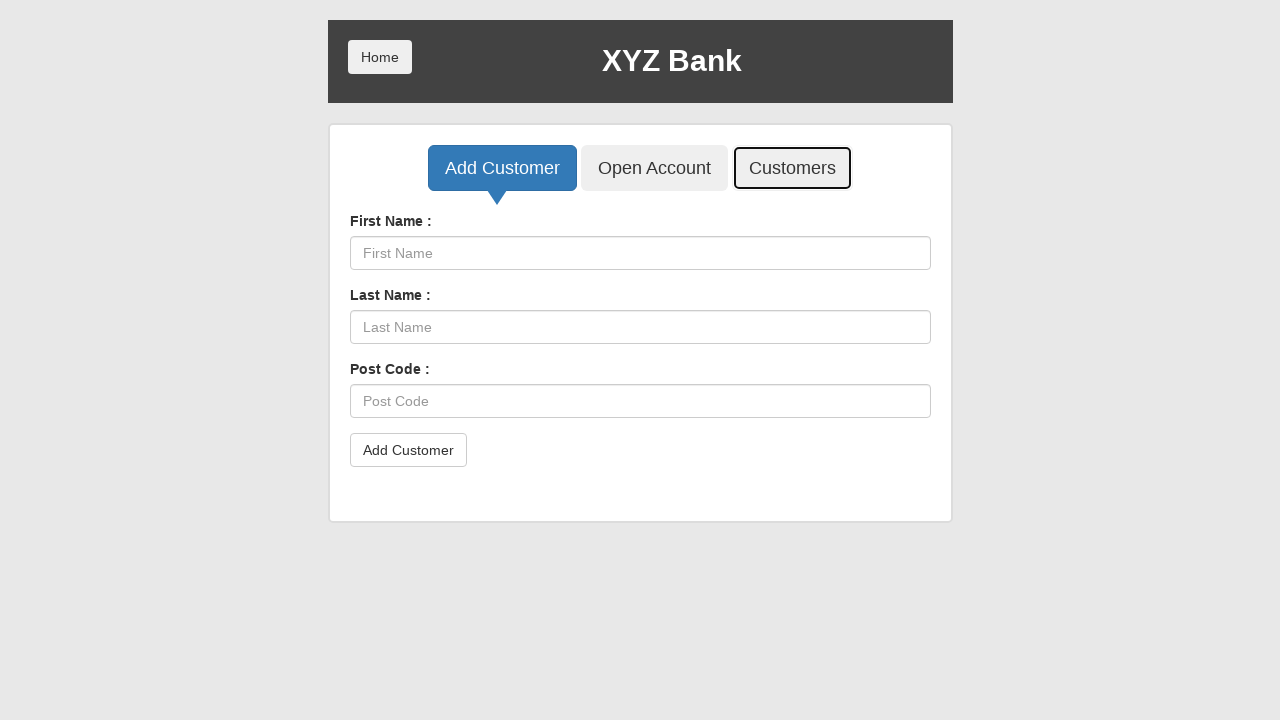

Searched for customer 'TestUserFN' in customer list on //input[@ng-model='searchCustomer']
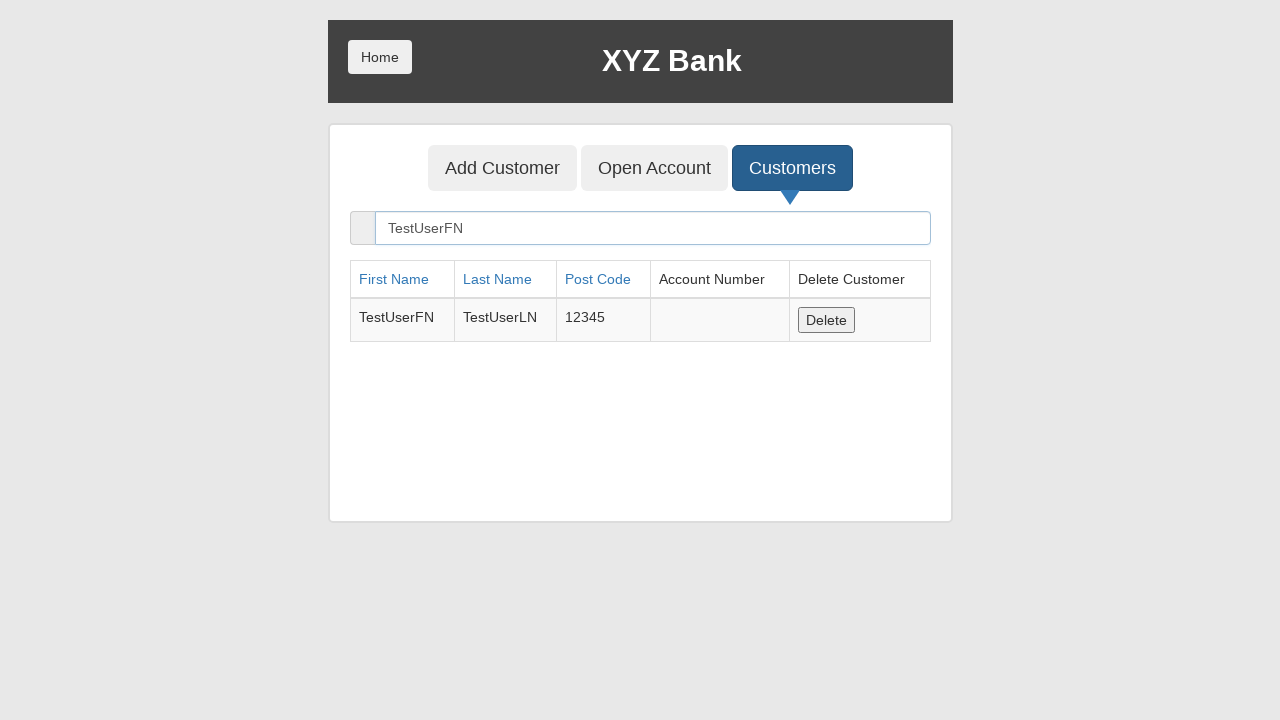

Verified that the newly created customer appears in the customer list table
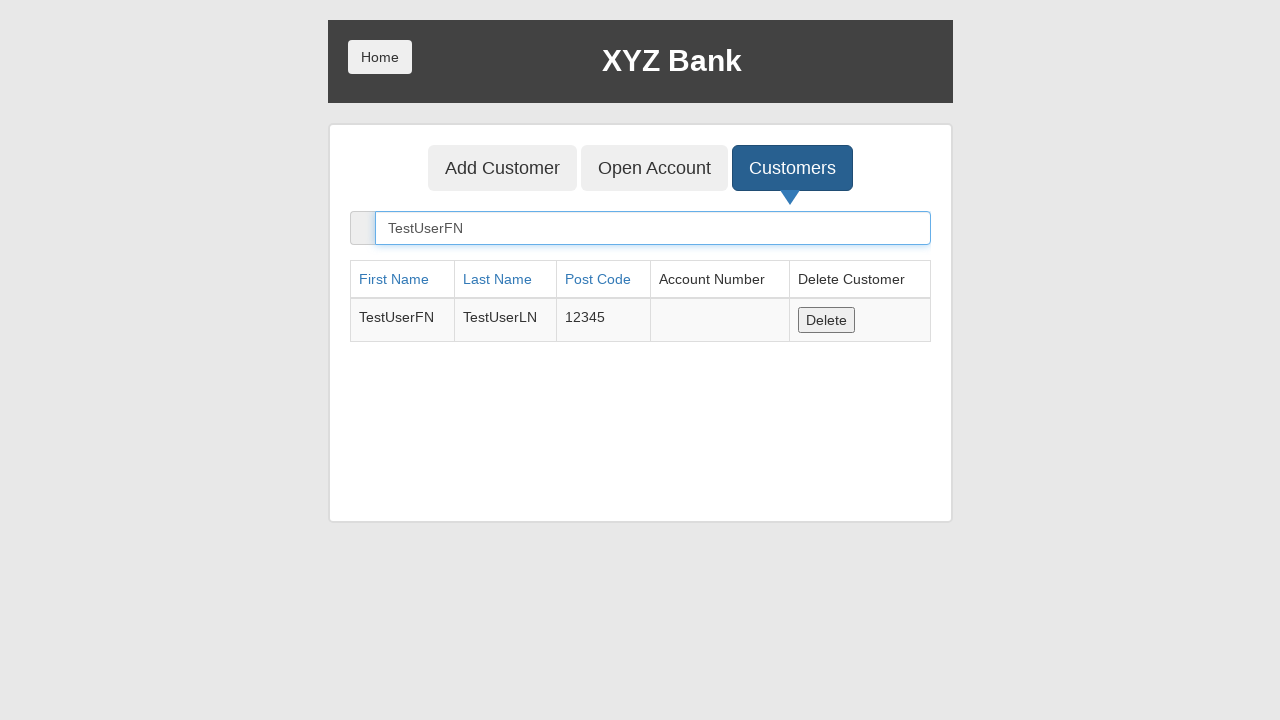

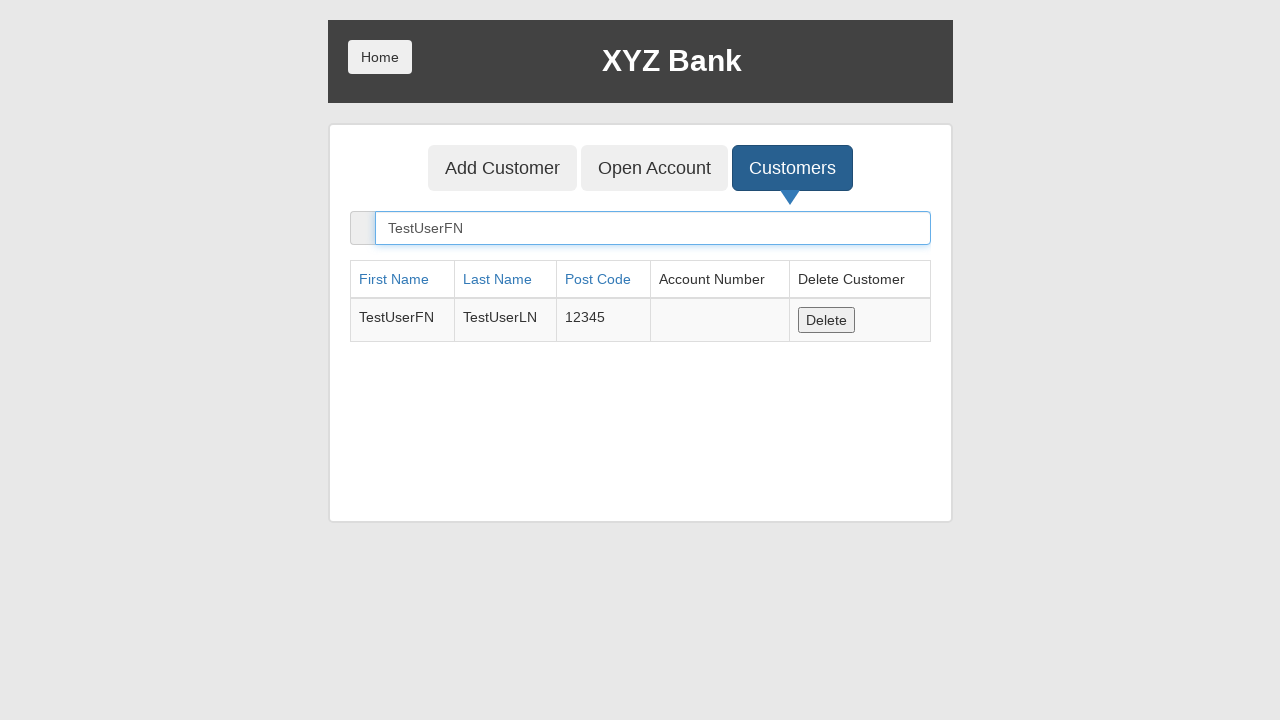